Tests the resizable element functionality by dragging the resize handle to expand the element by 500 pixels in both width and height

Starting URL: https://popageorgianvictor.github.io/PUBLISHED-WEBPAGES/resizable

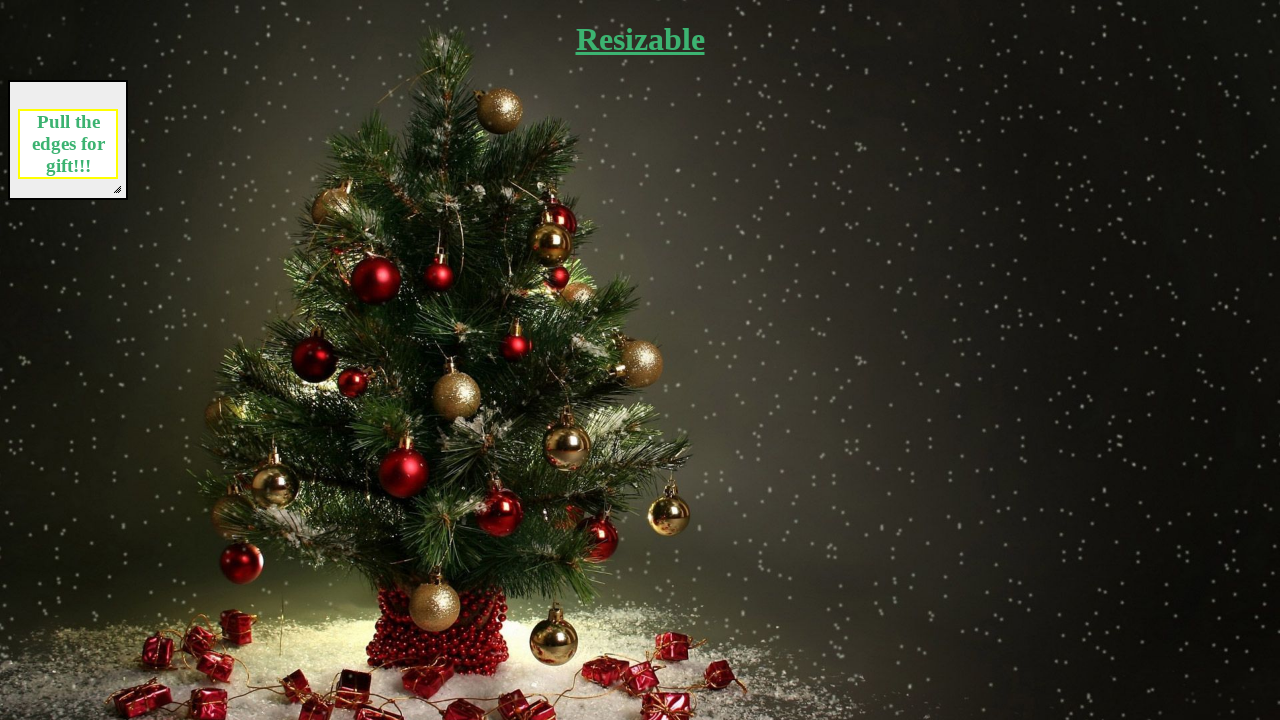

Navigated to resizable element test page
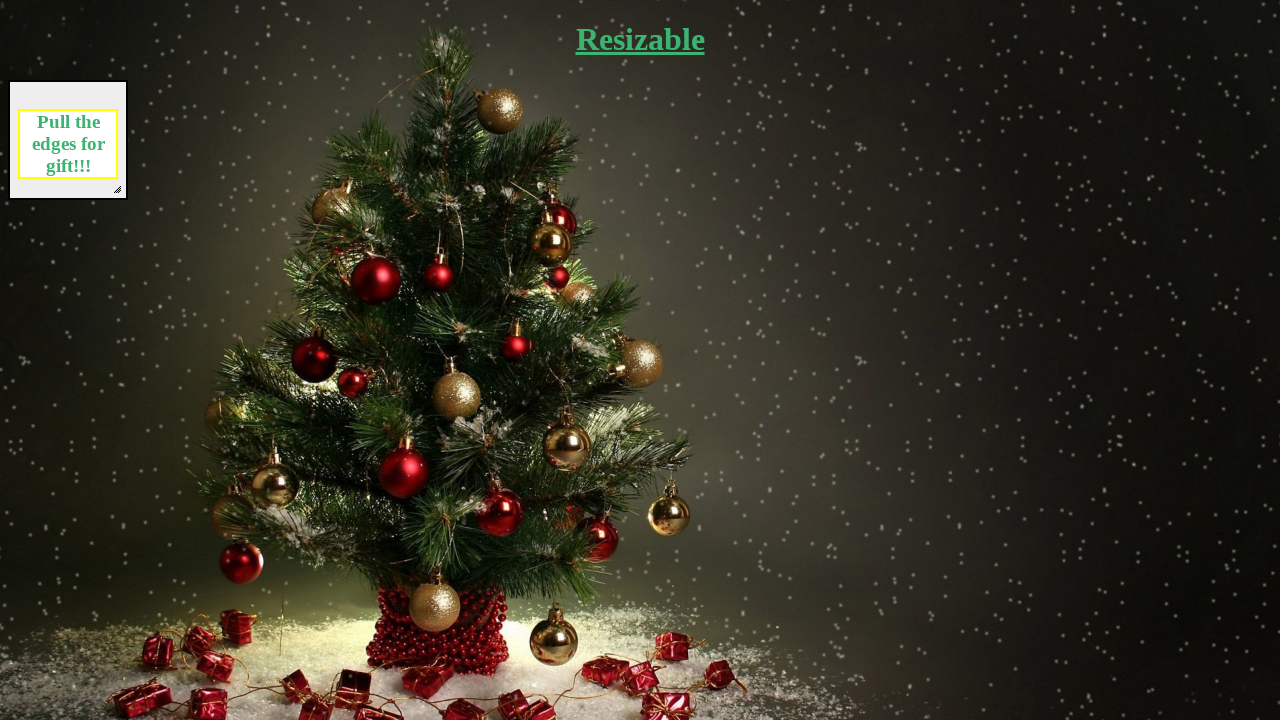

Located the resizable handle element
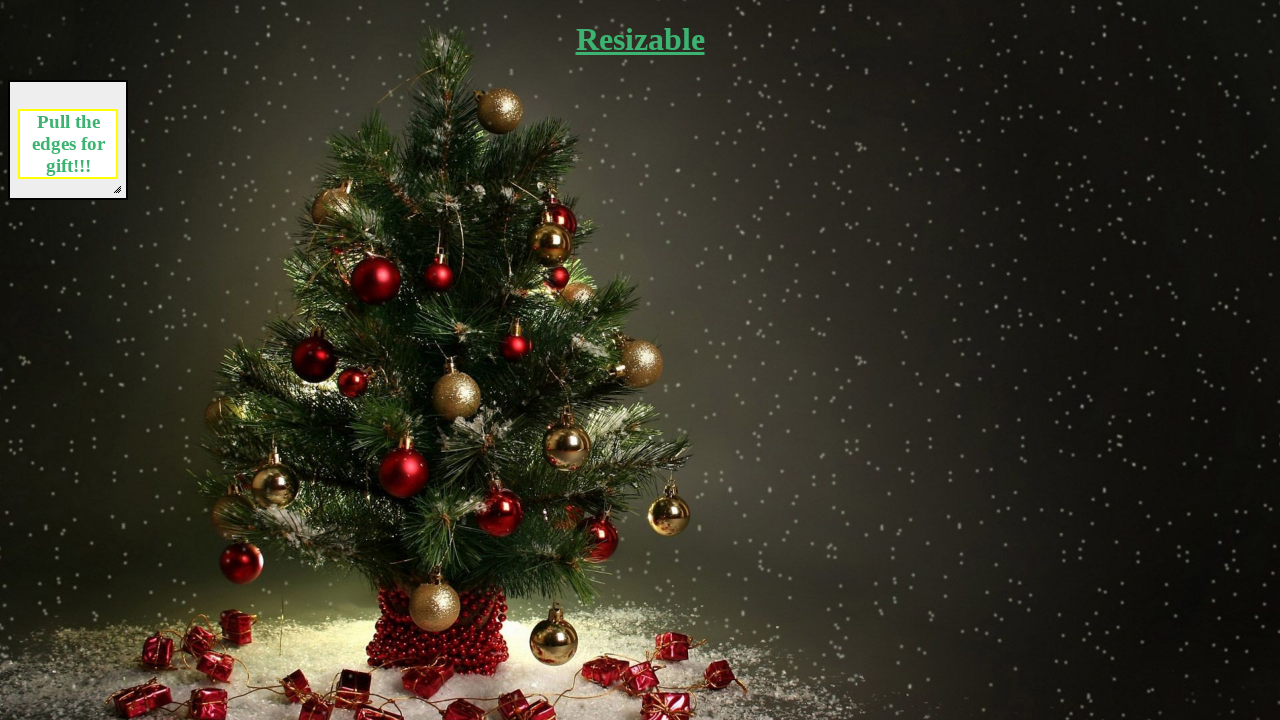

Retrieved bounding box of resizable handle
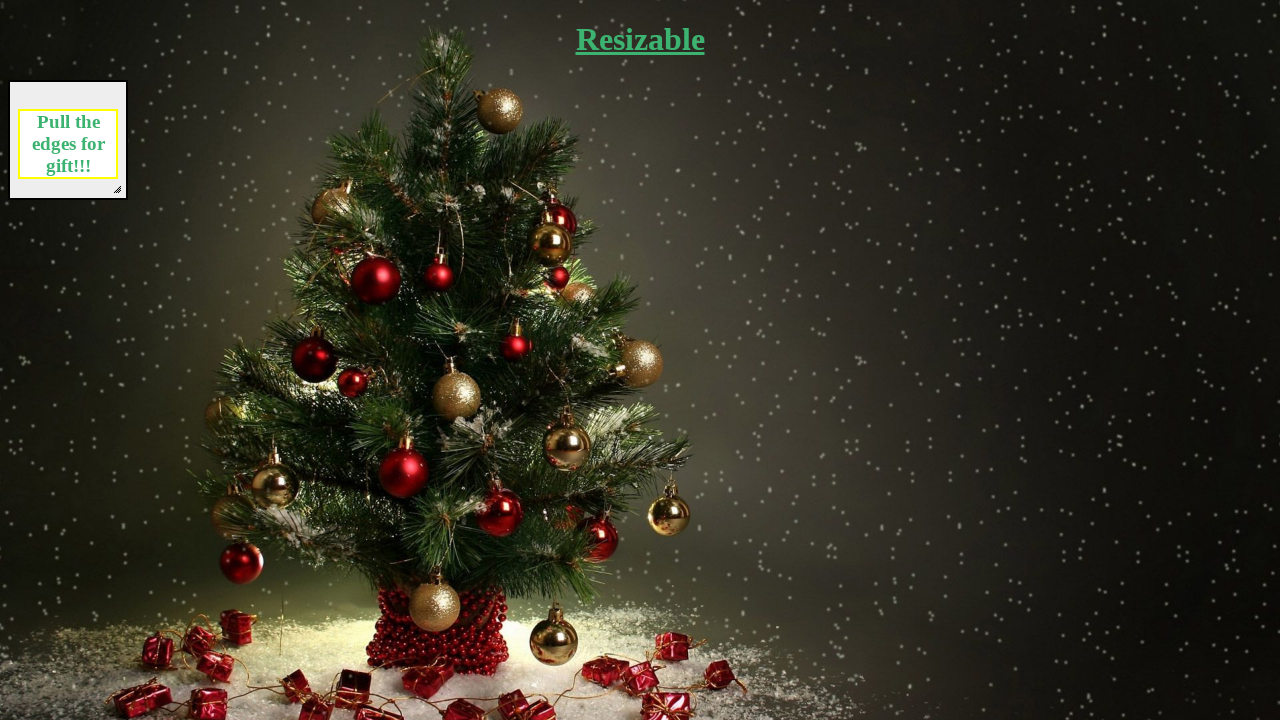

Moved mouse to center of resize handle at (117, 189)
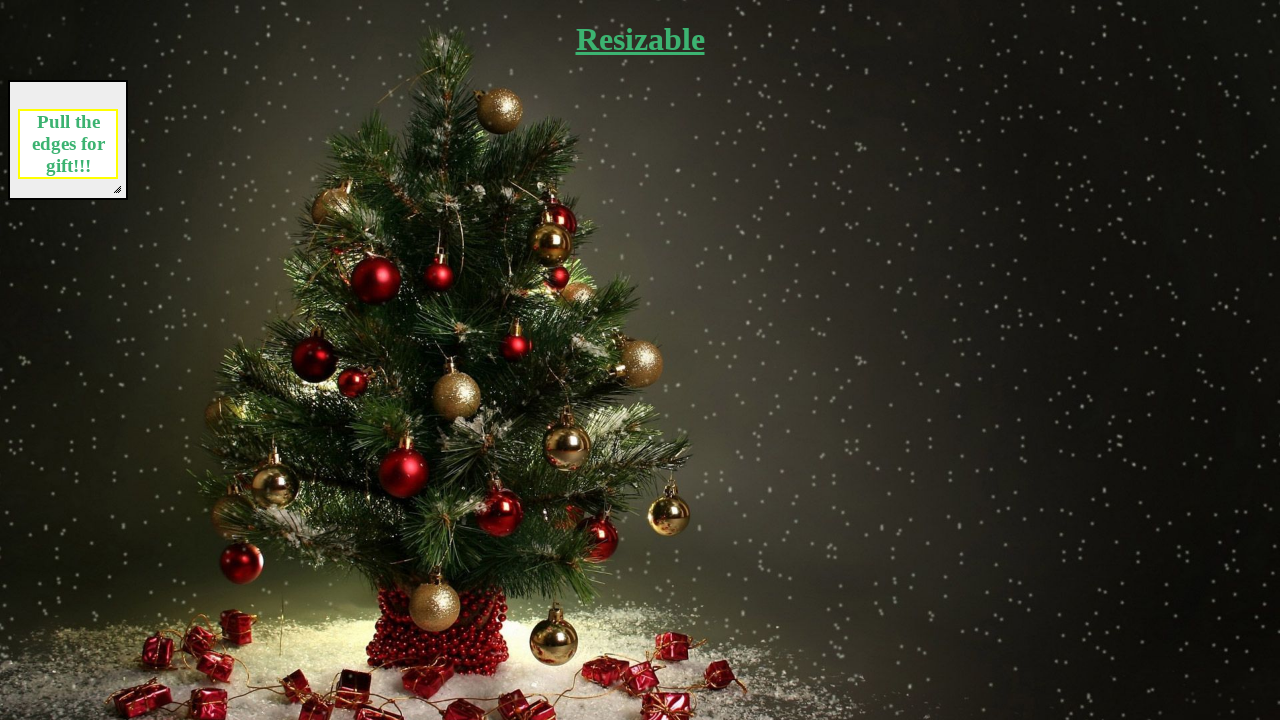

Pressed mouse button down on resize handle at (117, 189)
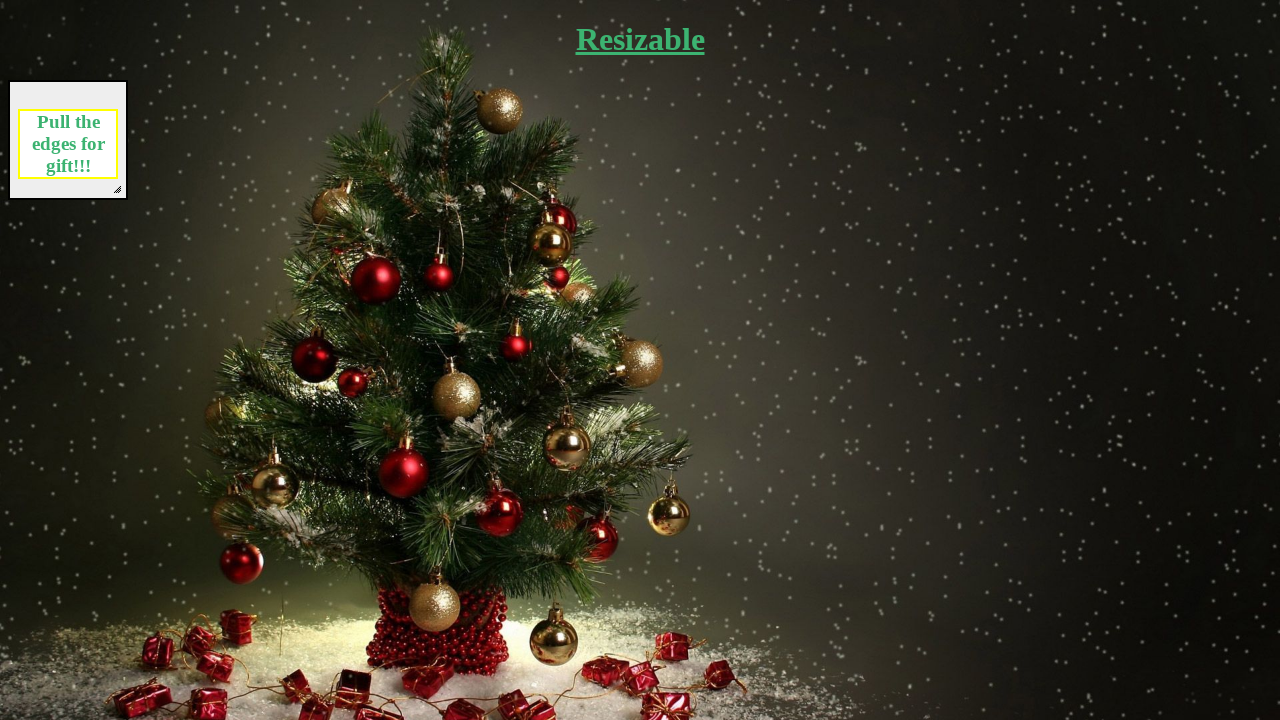

Dragged resize handle 500 pixels right and 500 pixels down at (617, 689)
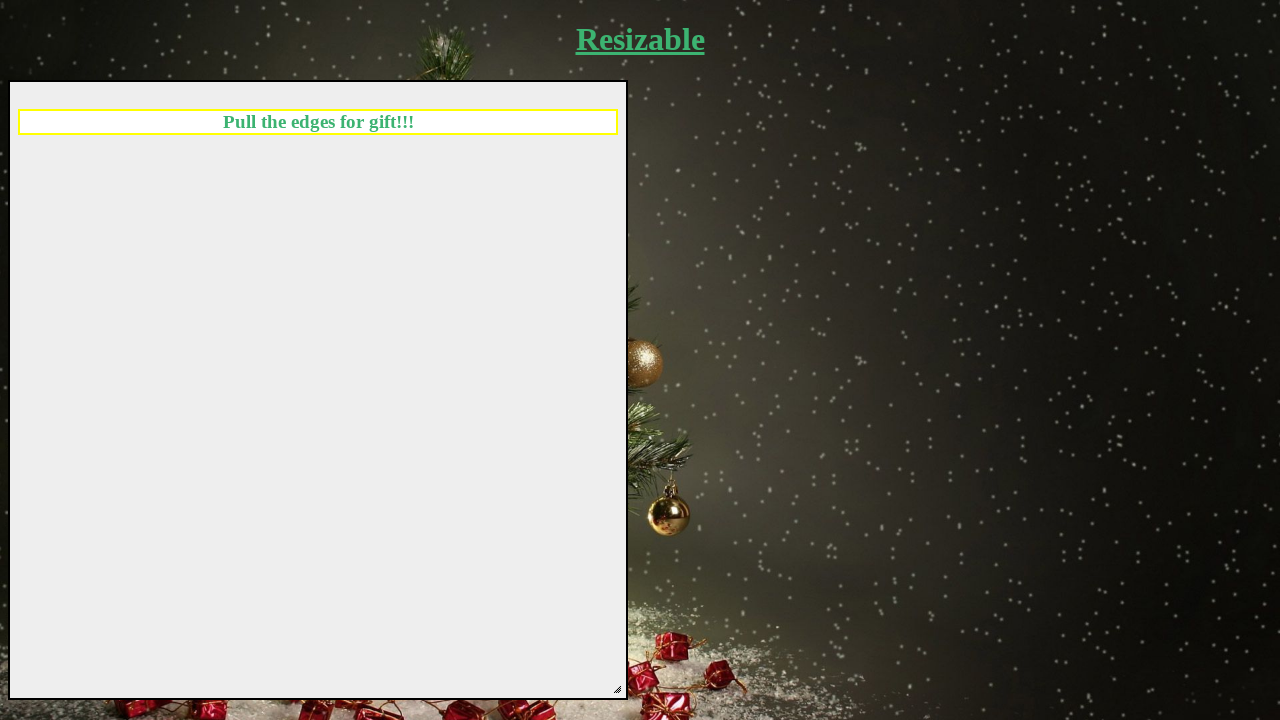

Released mouse button to complete resize operation at (617, 689)
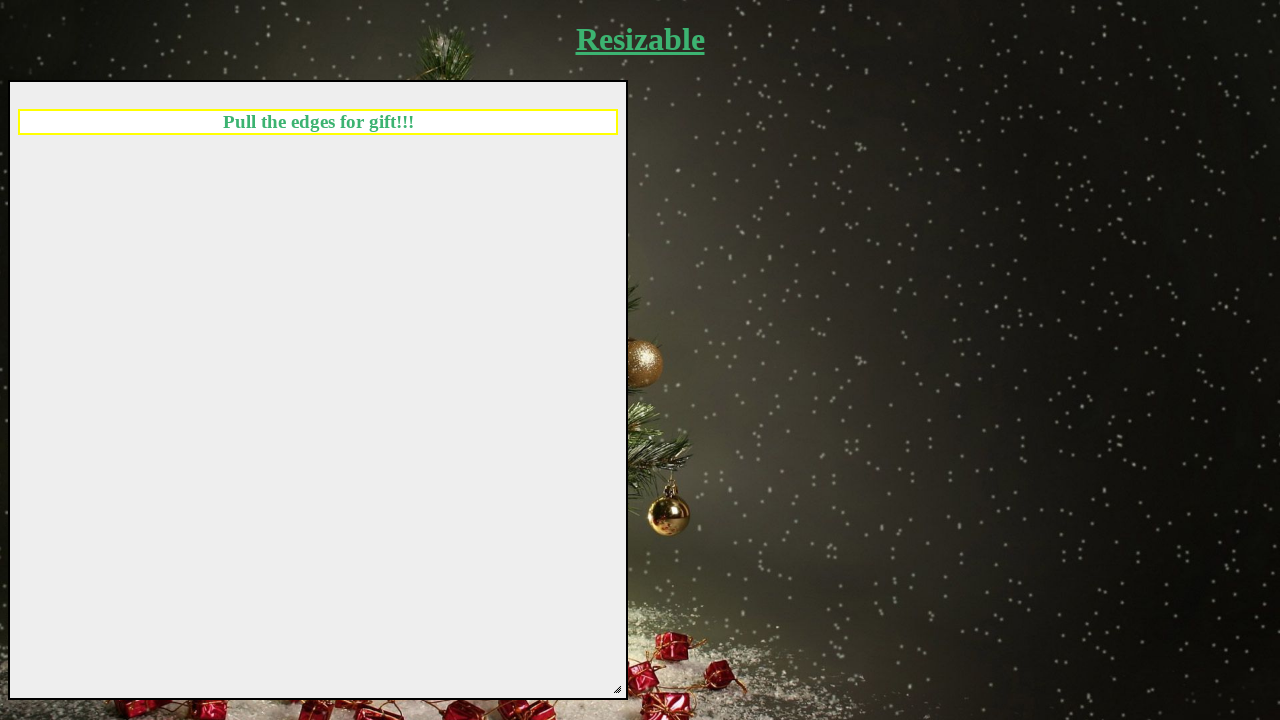

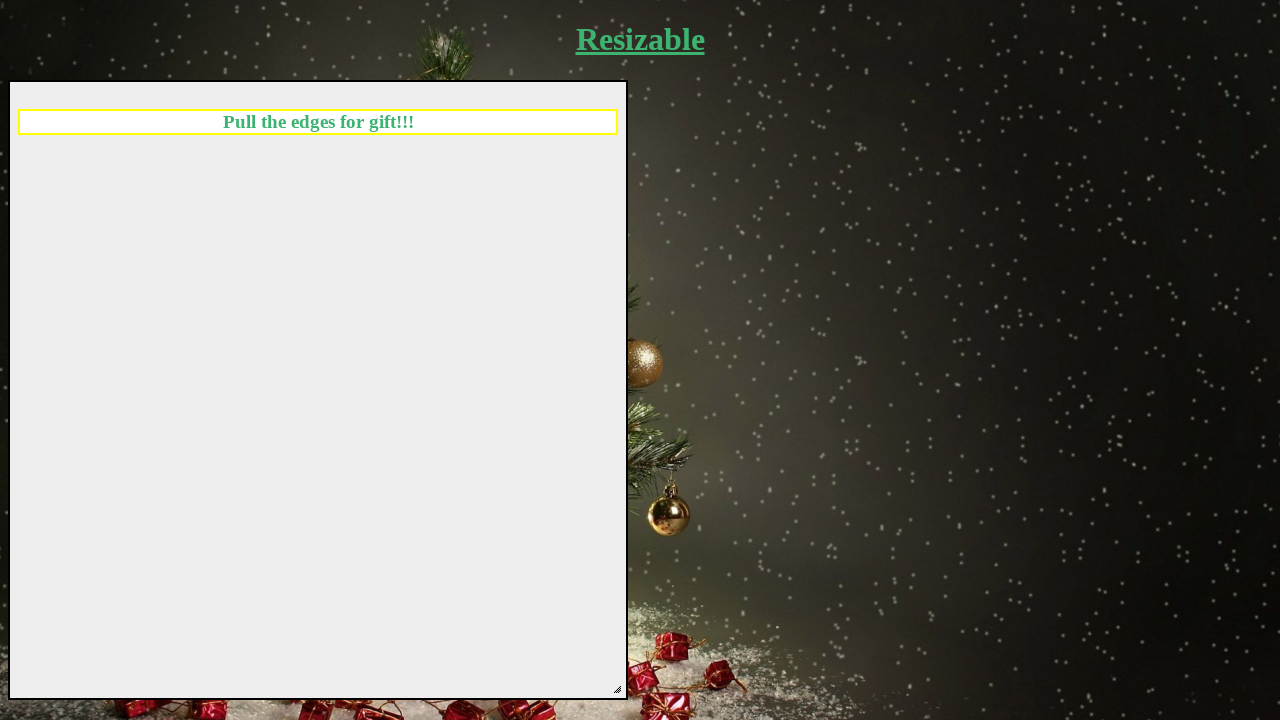